Navigates to a book catalog website, verifies book listings are displayed with their details (title, price, availability, rating), and tests pagination by clicking through to the next page.

Starting URL: https://books.toscrape.com/

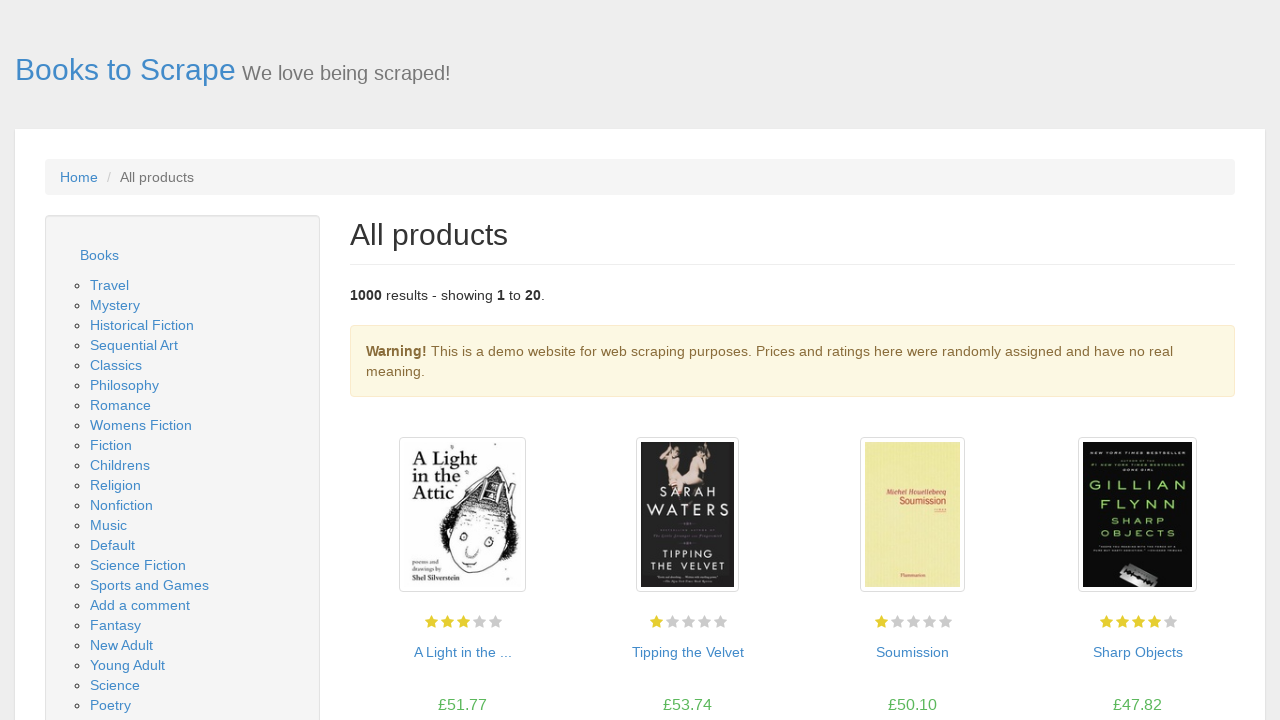

Waited for book listings to load on the page
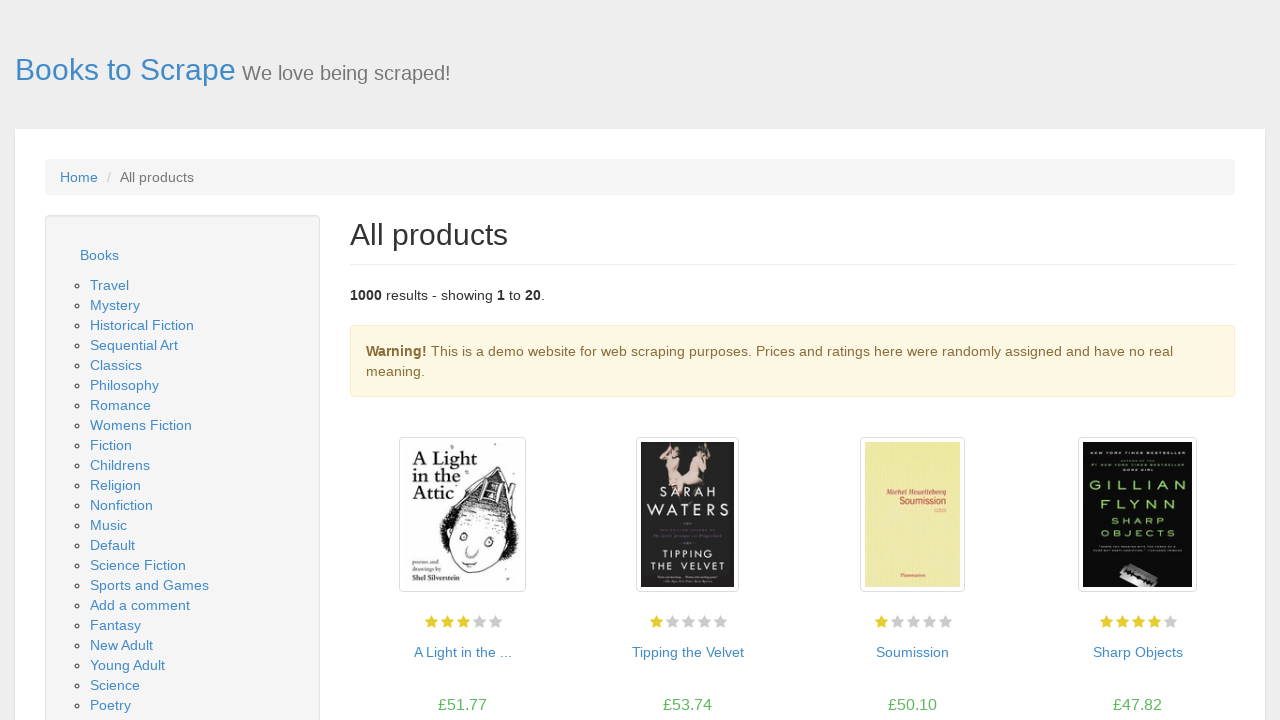

Located all book product elements on the page
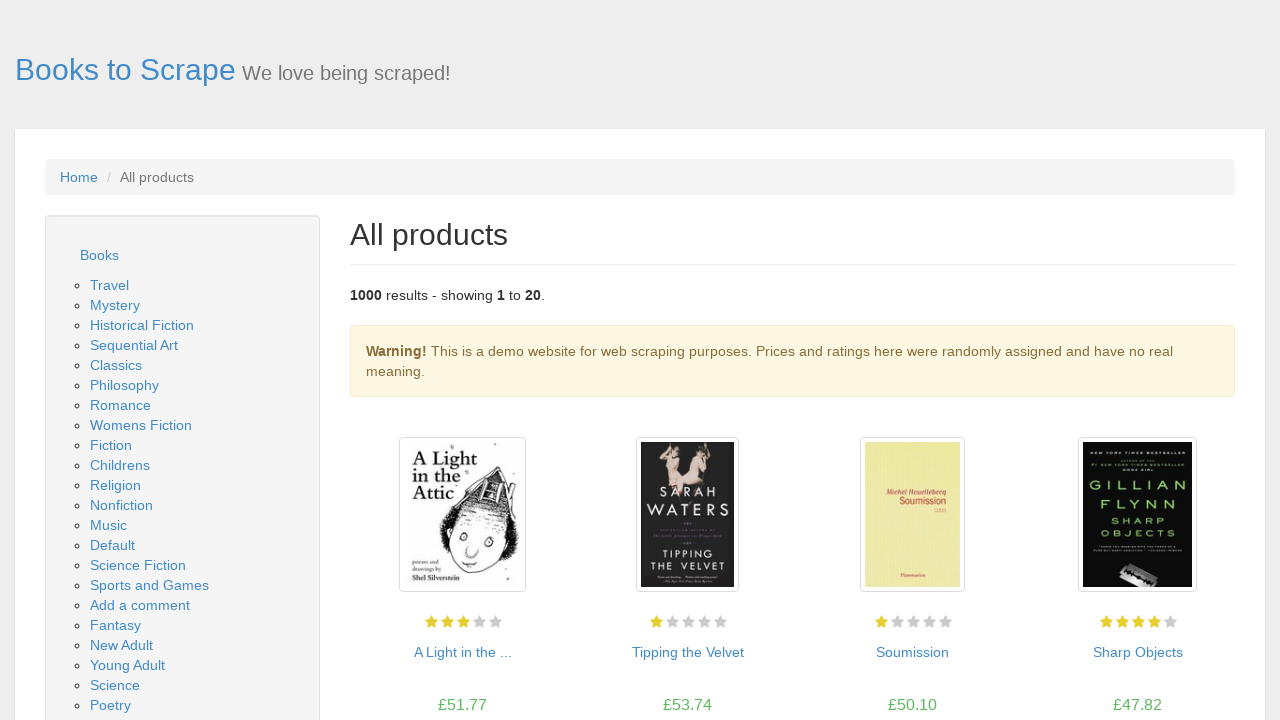

Verified that book listings are displayed (count > 0)
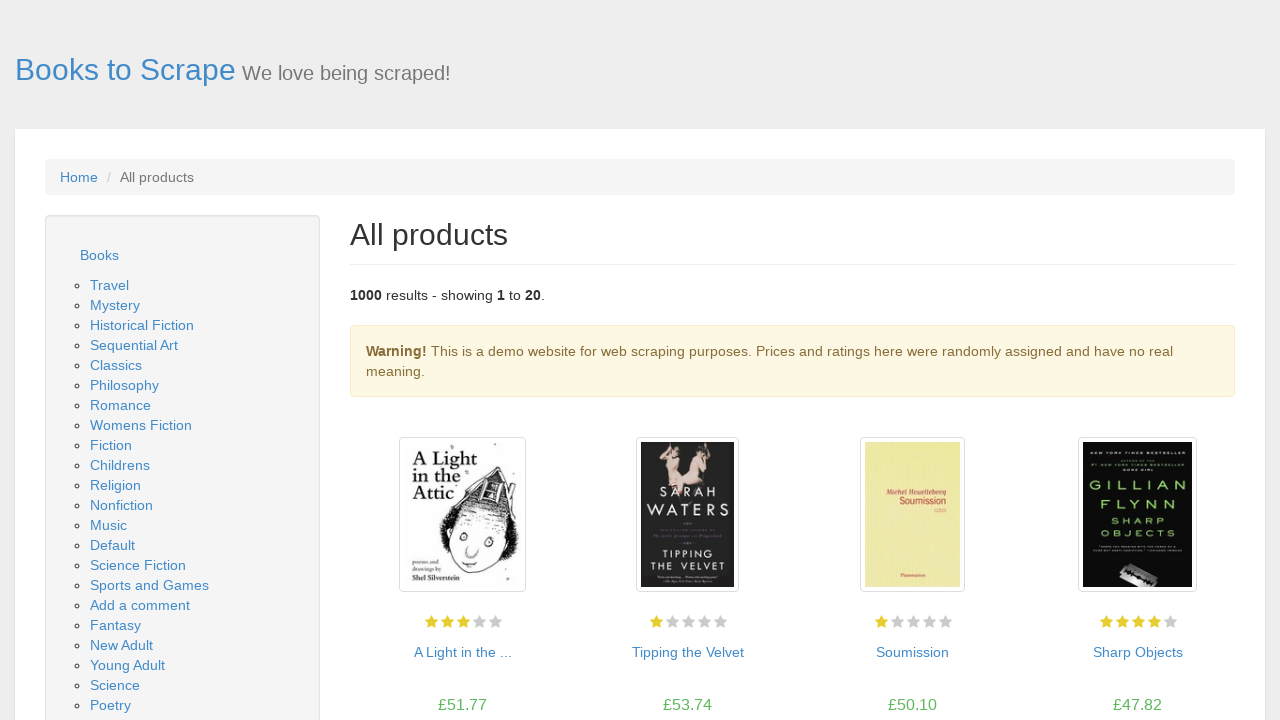

Selected the first book from the listings
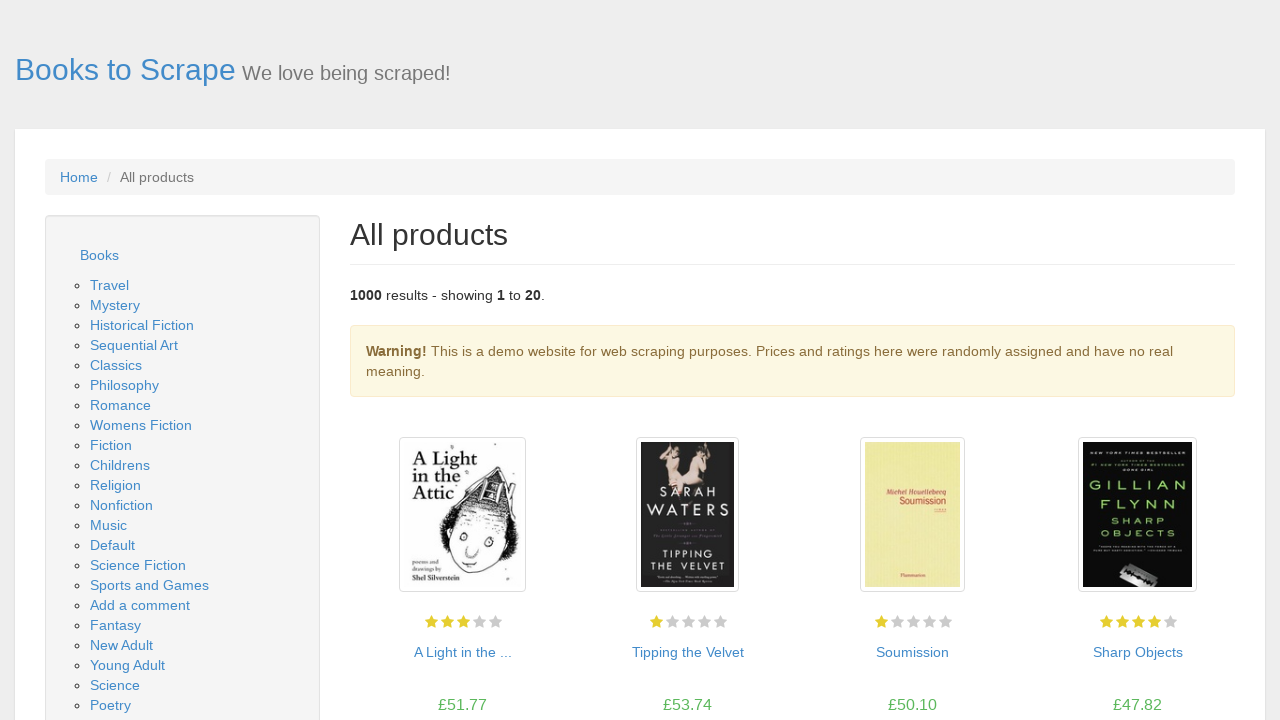

Verified first book has a title element
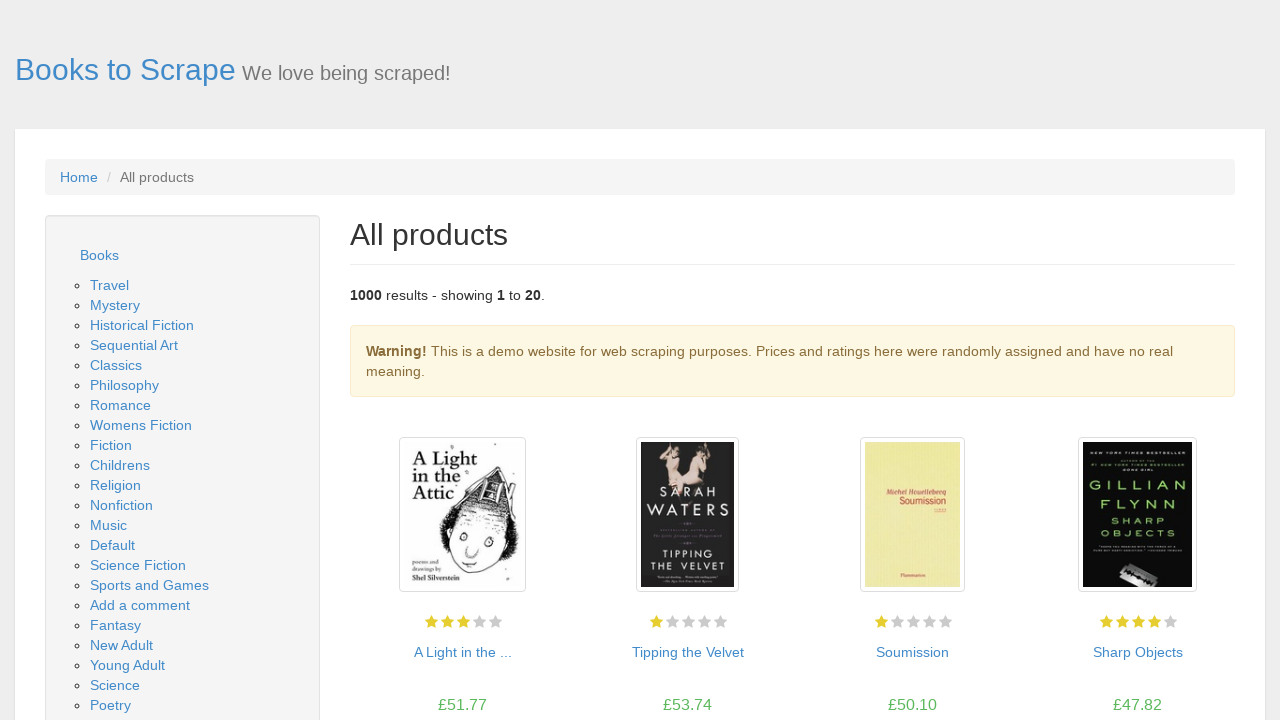

Verified first book has a price element
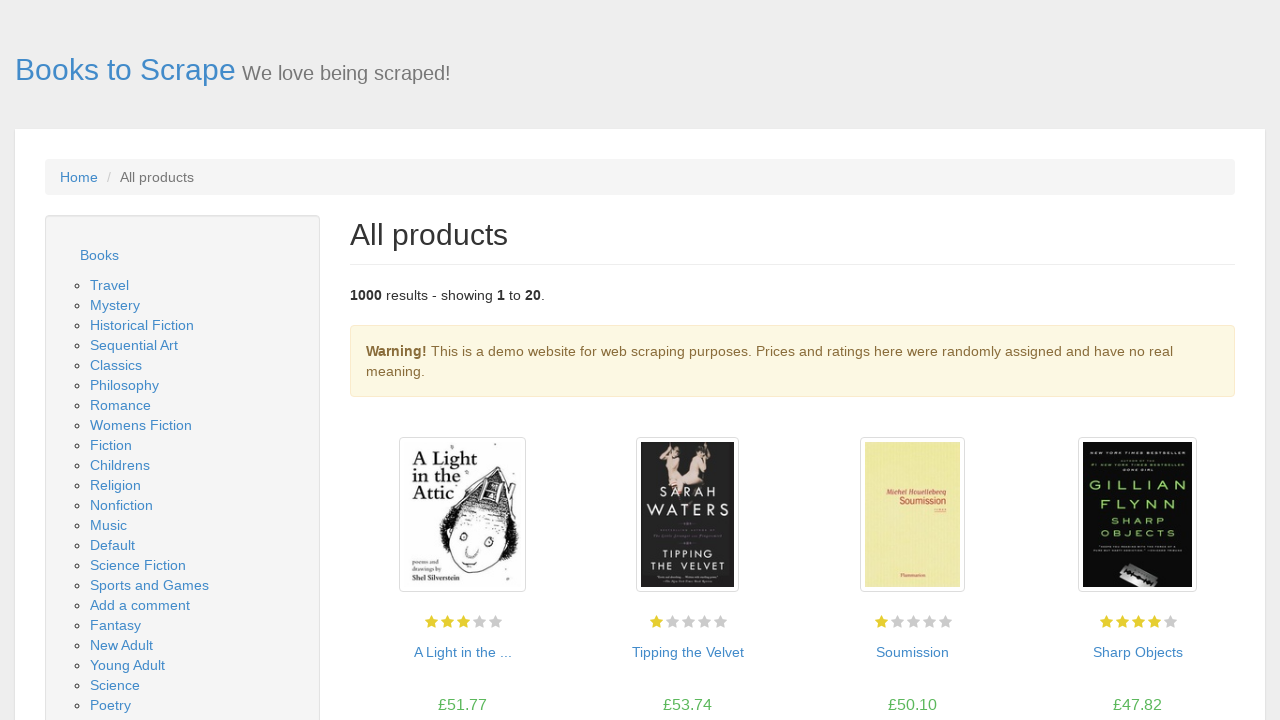

Verified first book has an availability element
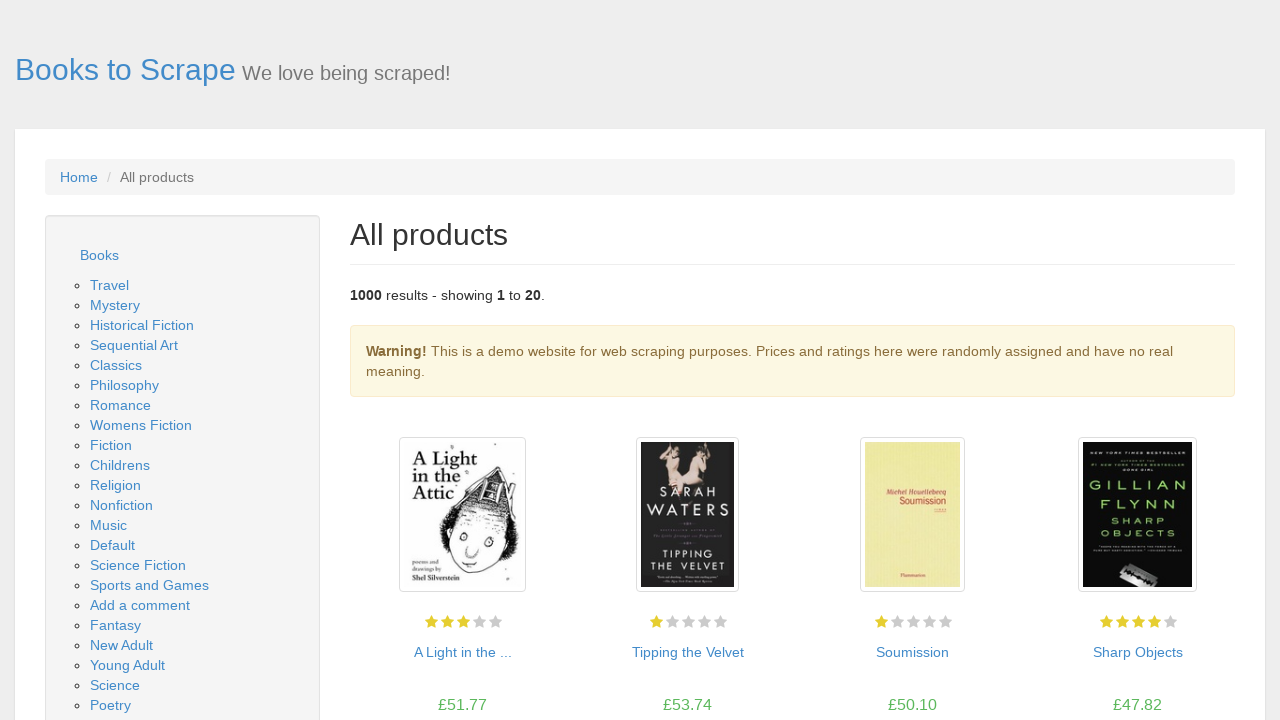

Verified first book has a rating element
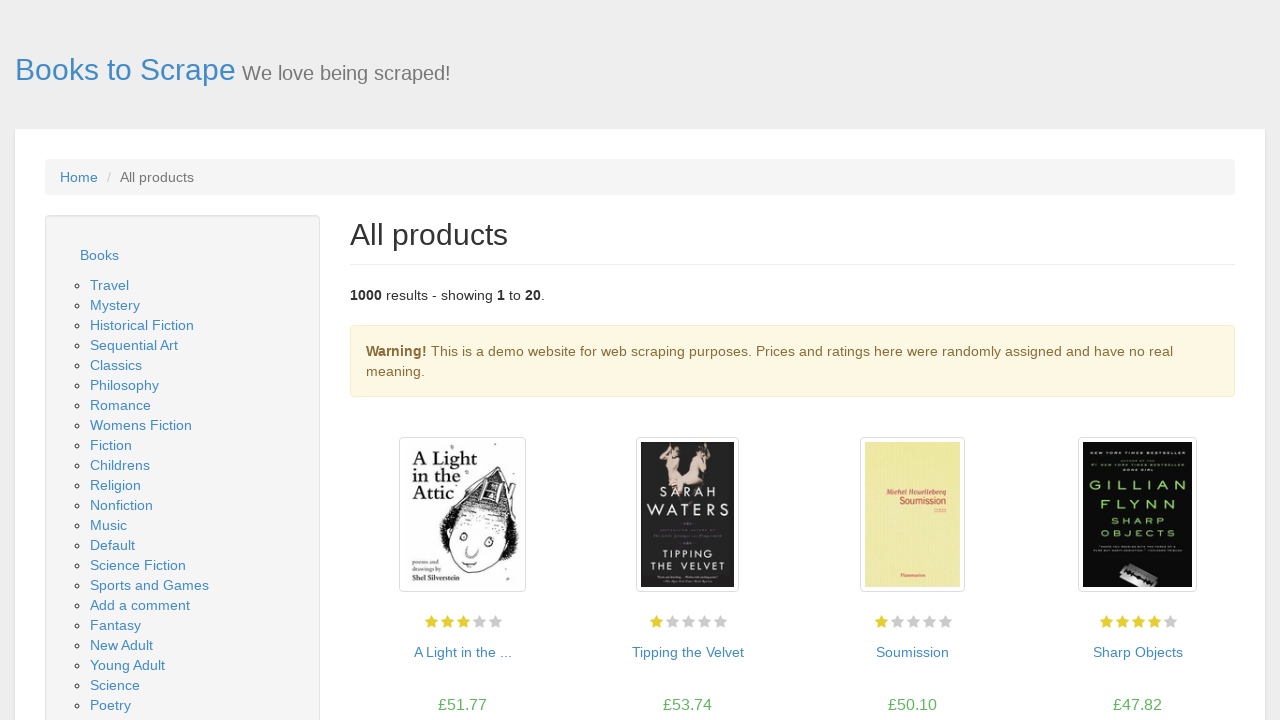

Clicked the next page button to test pagination at (1206, 654) on li.next a
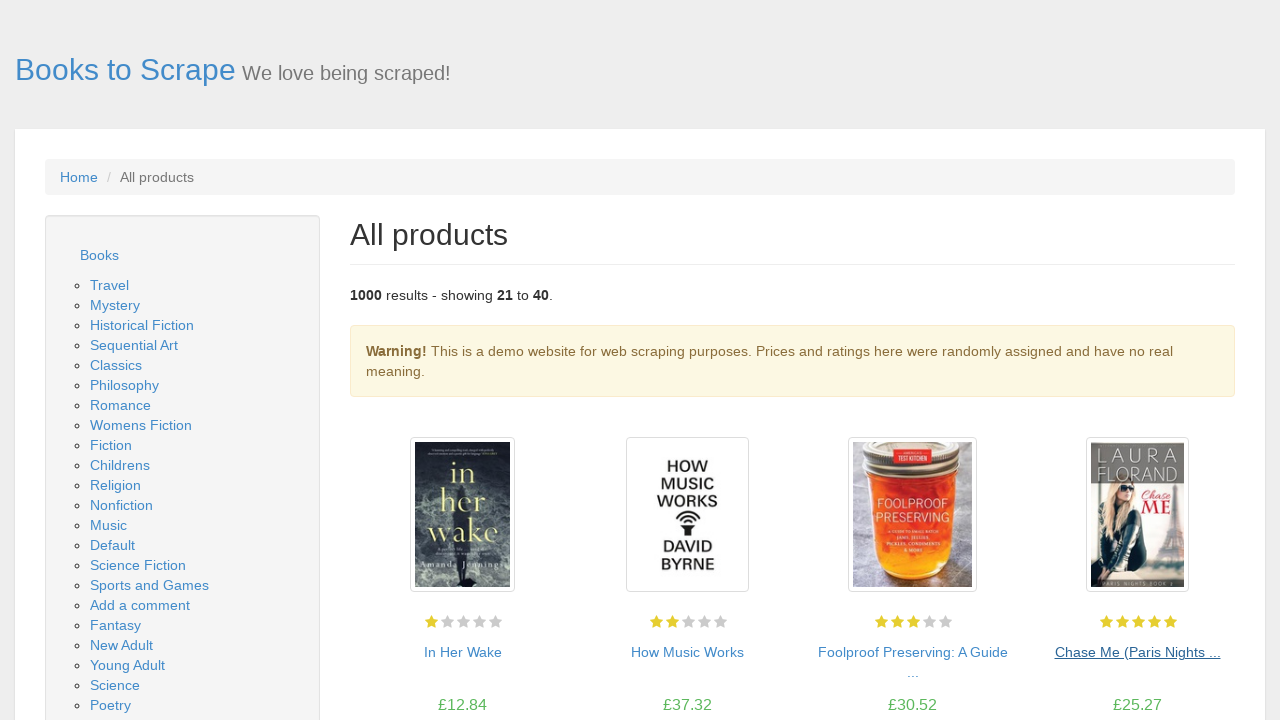

Waited for book listings to load on the next page
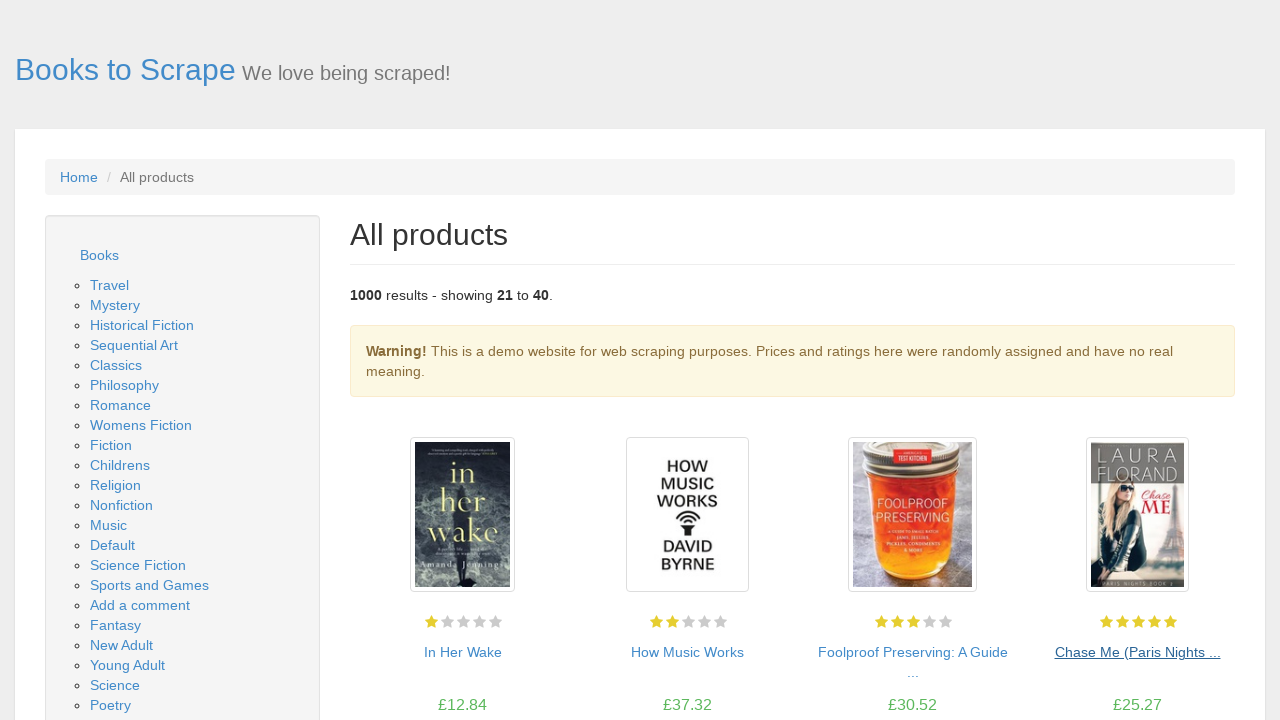

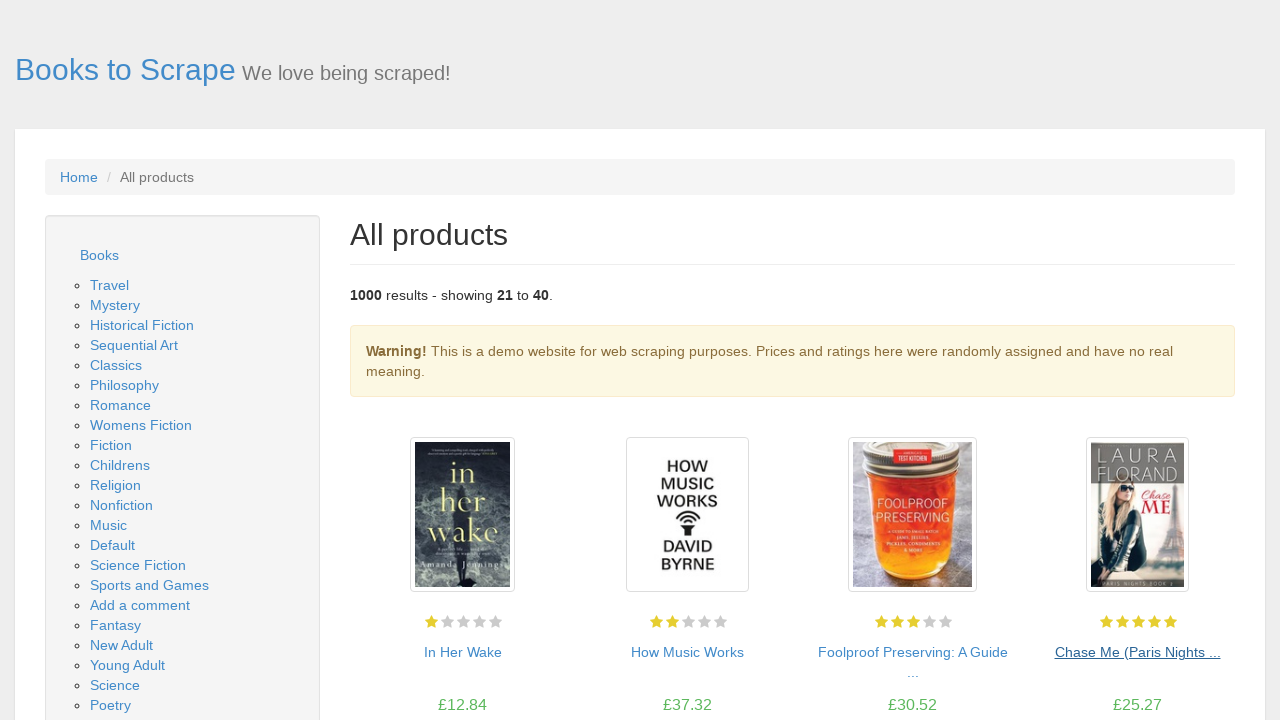